Navigates to a GitHub portfolio website and verifies the page title is "My Portfolio"

Starting URL: https://github-portfolio-pst99.vercel.app/

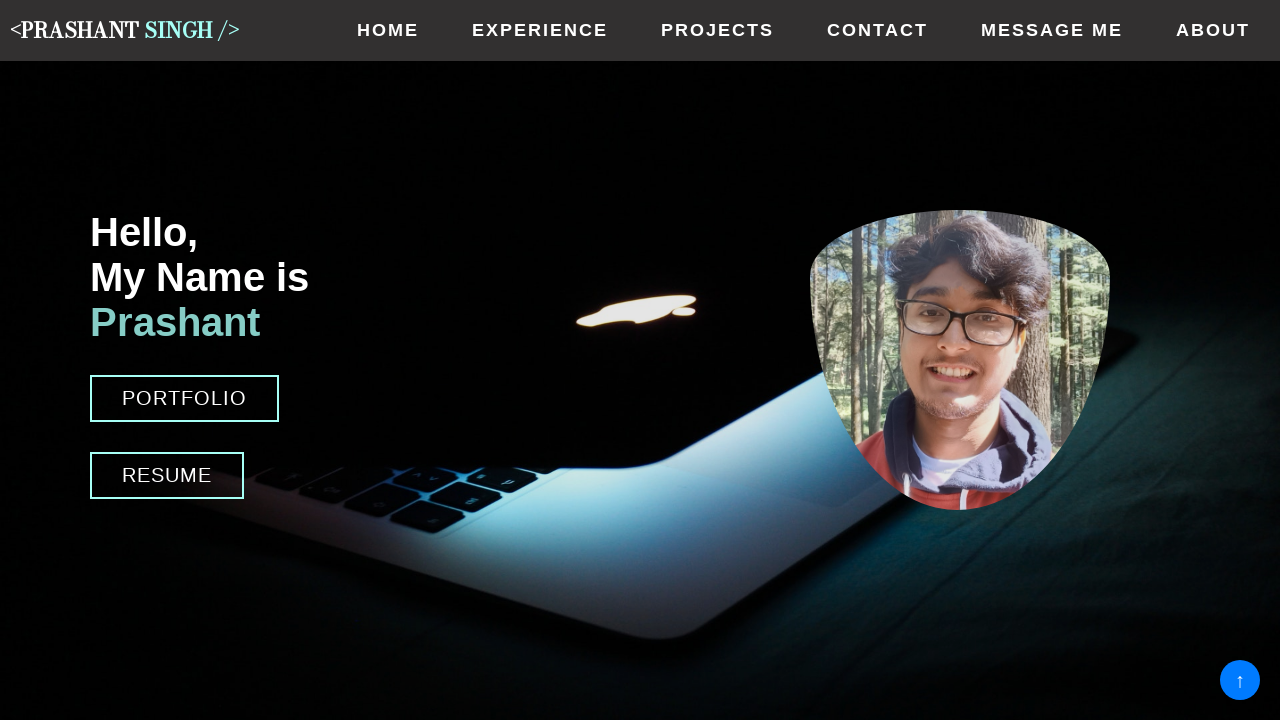

Navigated to GitHub portfolio website
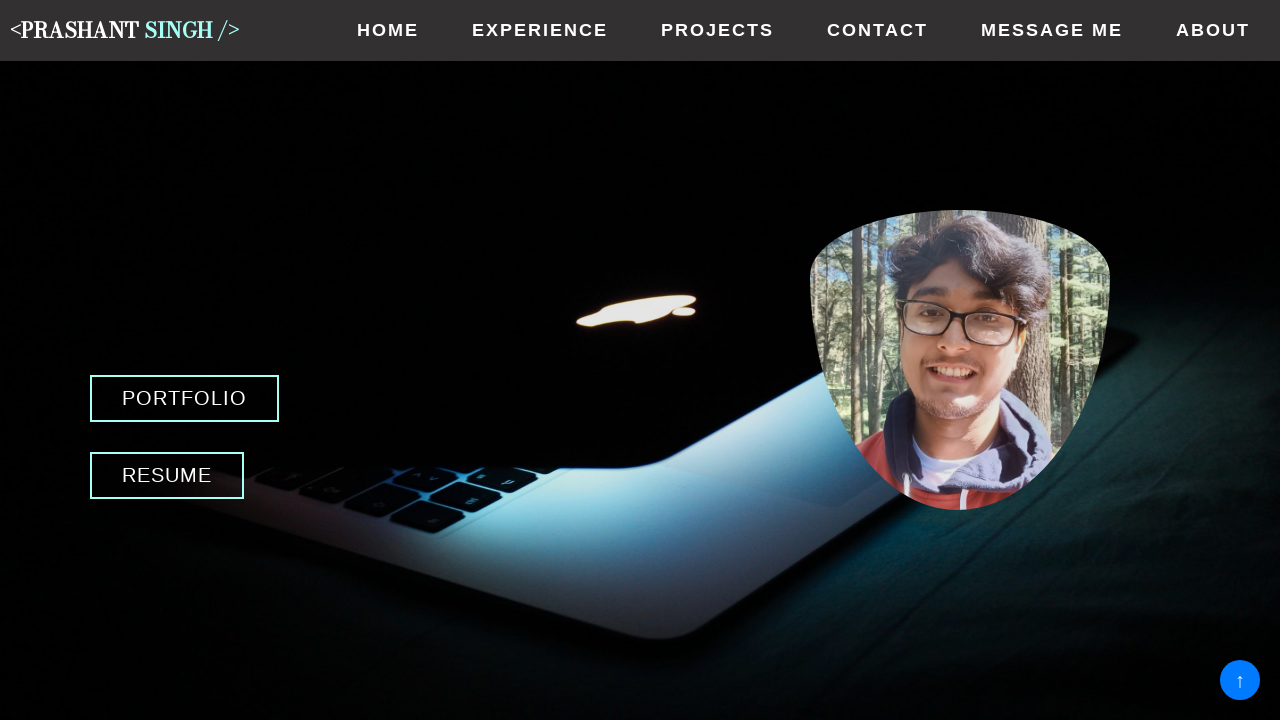

Verified page title is 'My Portfolio'
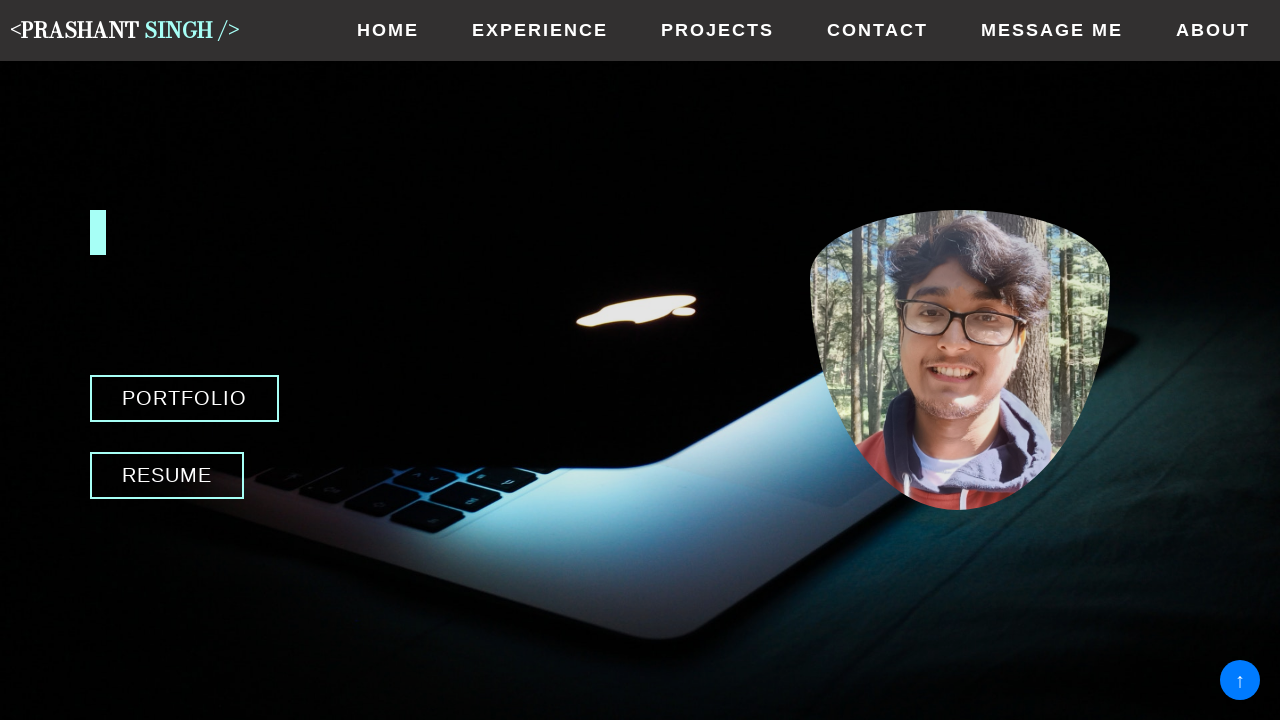

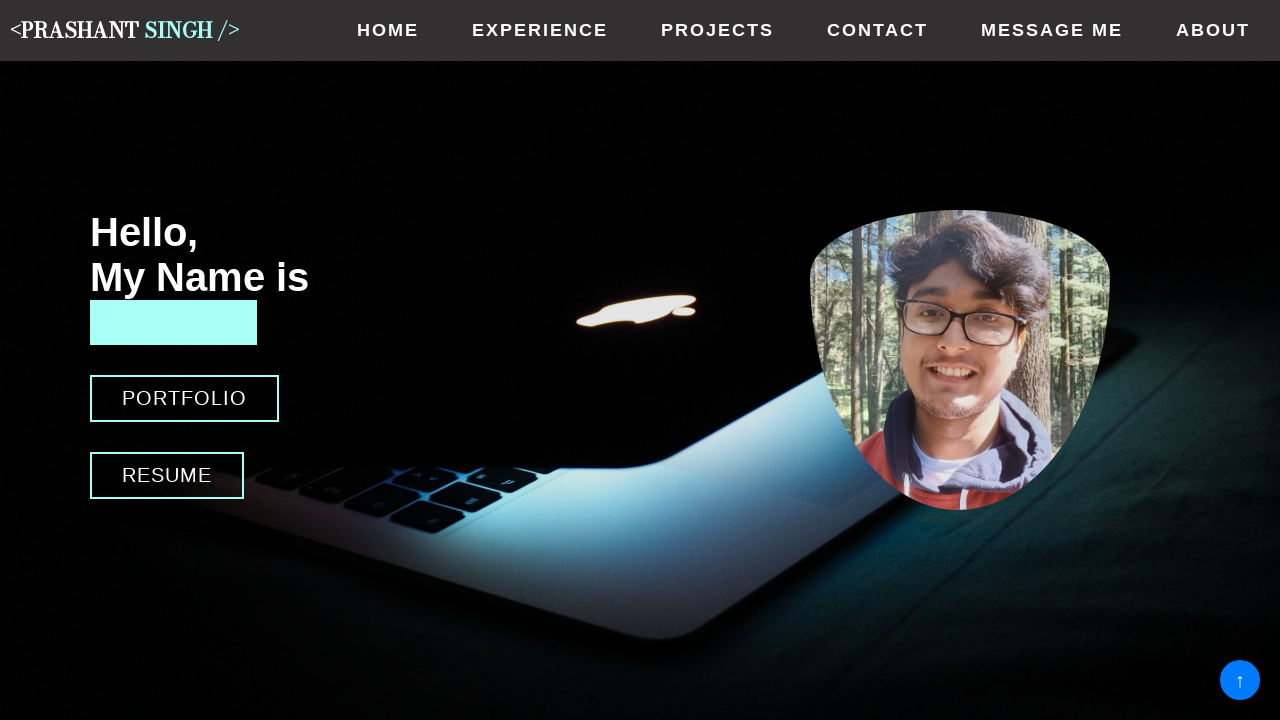